Tests number input field by pressing arrow down key and verifying the value decrements to -1.

Starting URL: http://the-internet.herokuapp.com/inputs

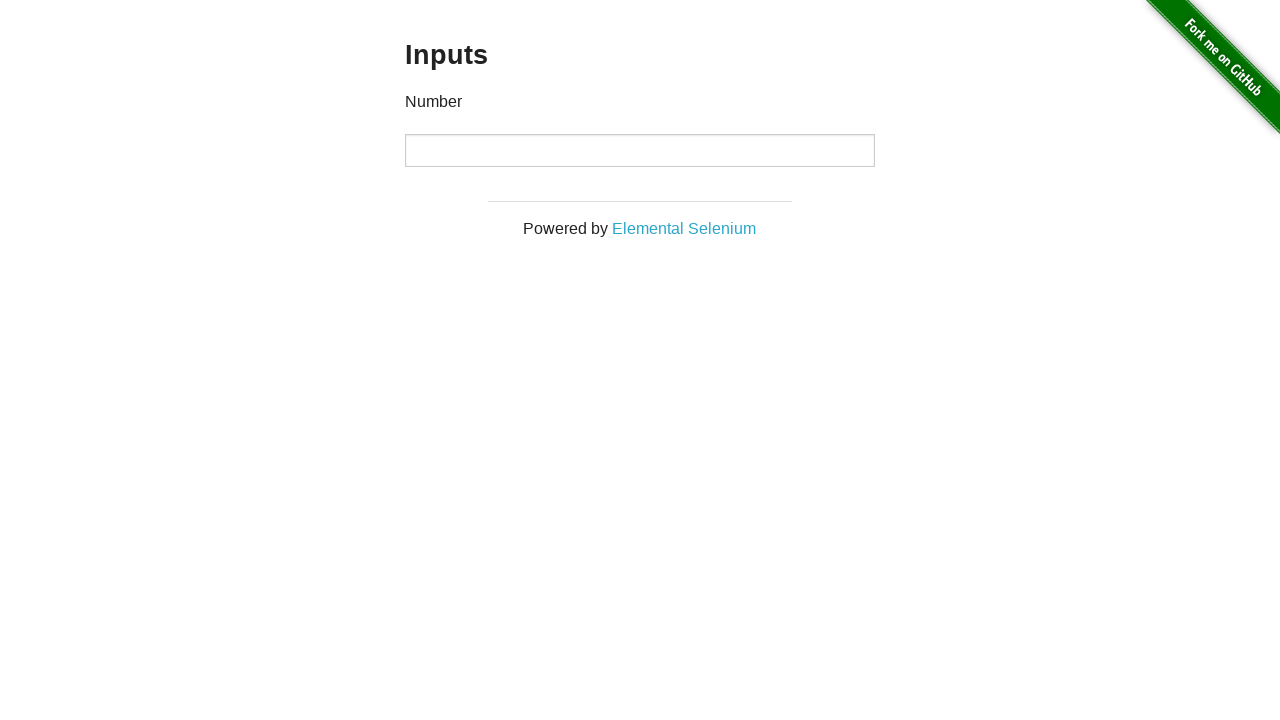

Navigated to the-internet.herokuapp.com/inputs
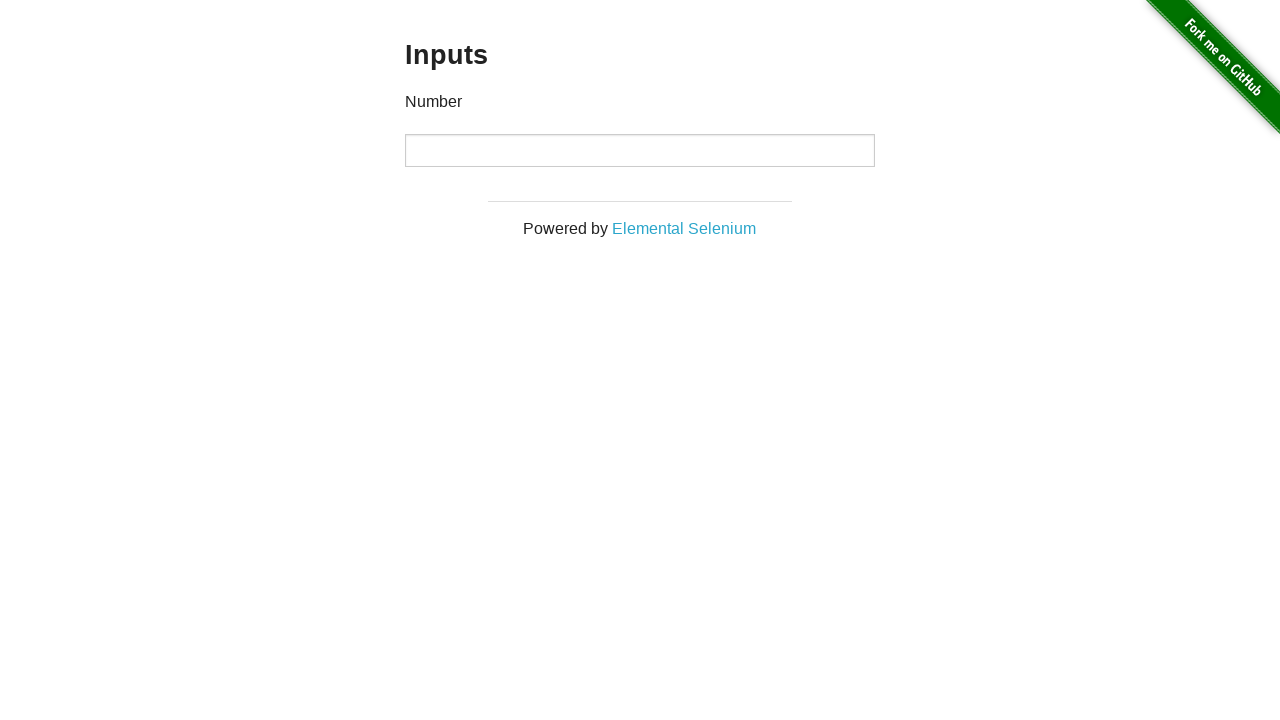

Located number input field
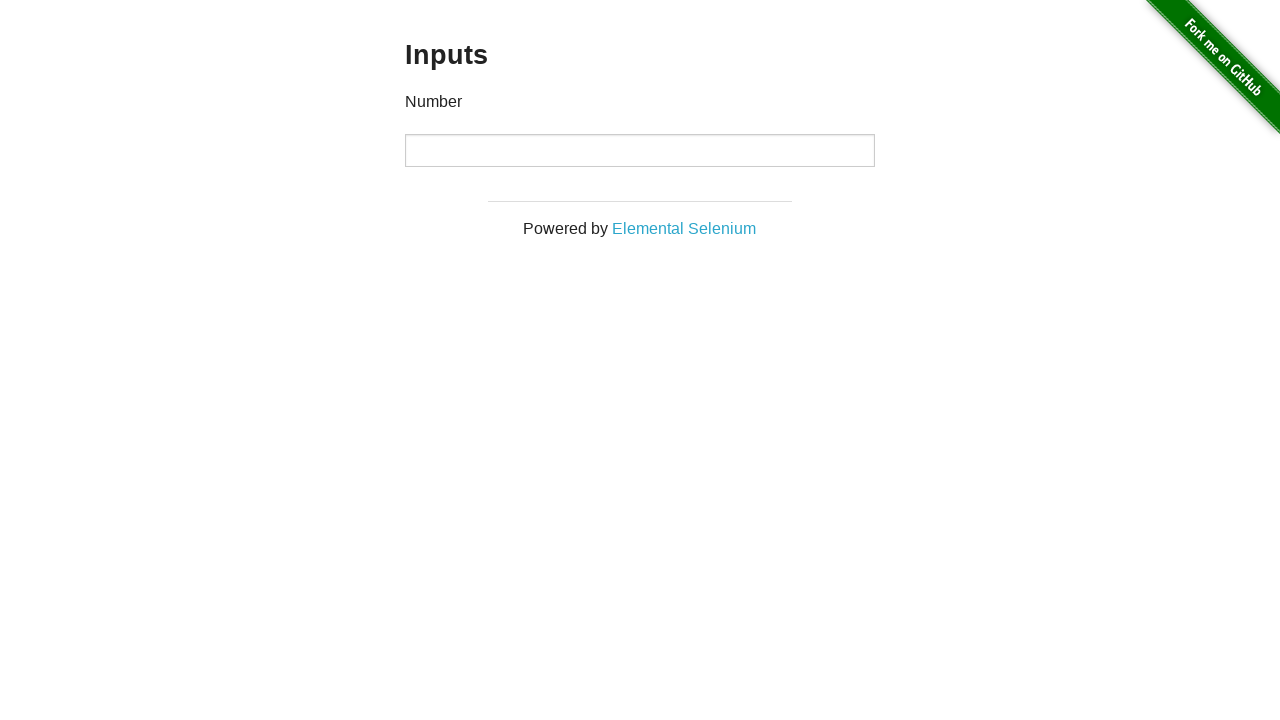

Pressed arrow down key in number input field on input[type='number']
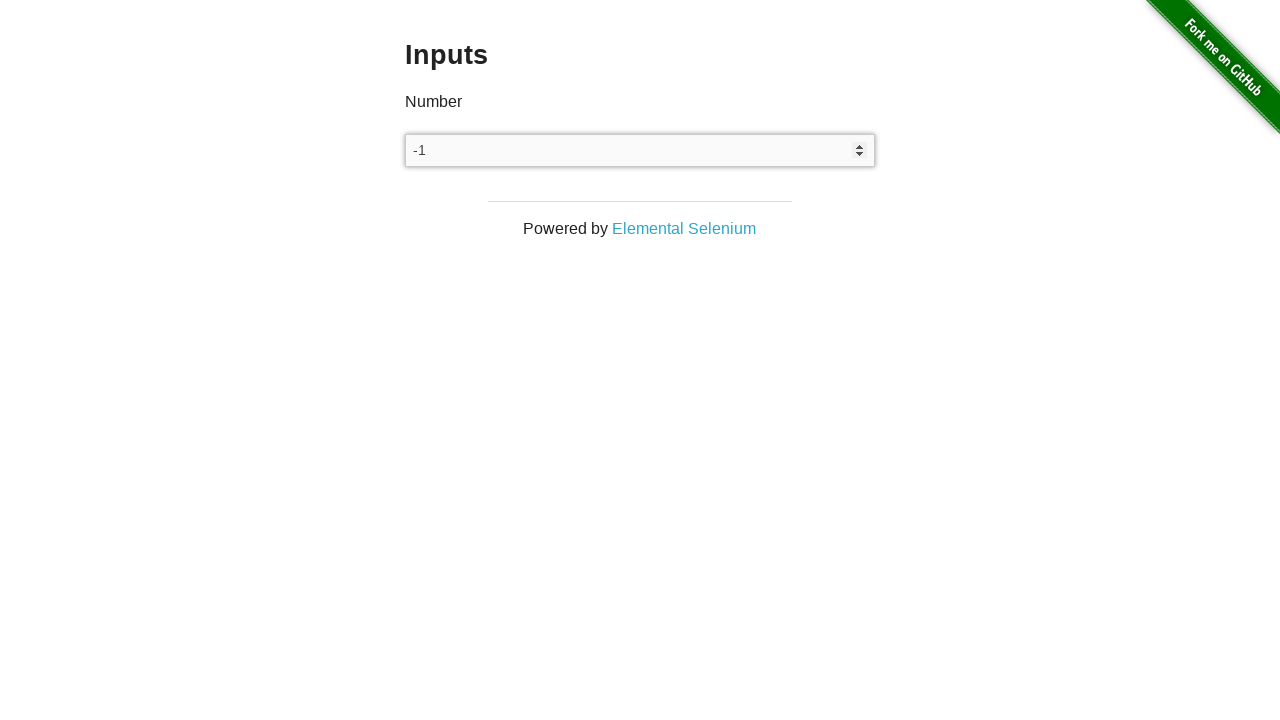

Retrieved input value: -1
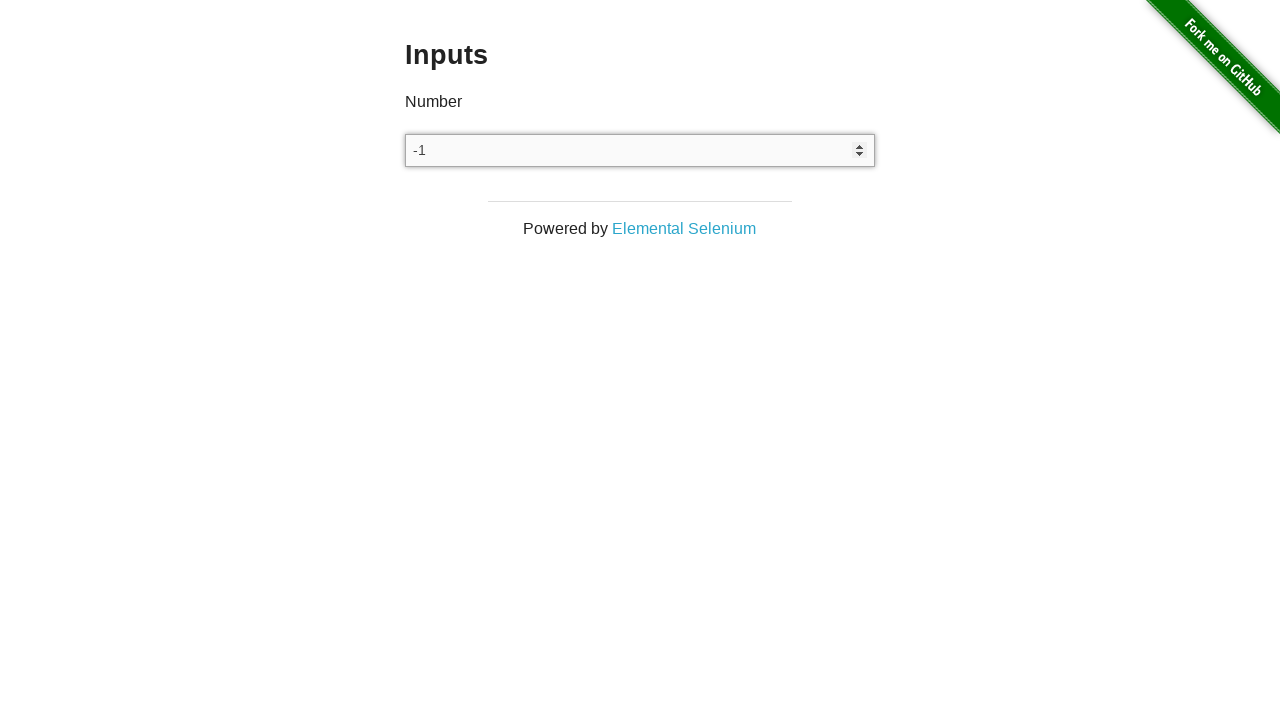

Verified that input value decremented to -1
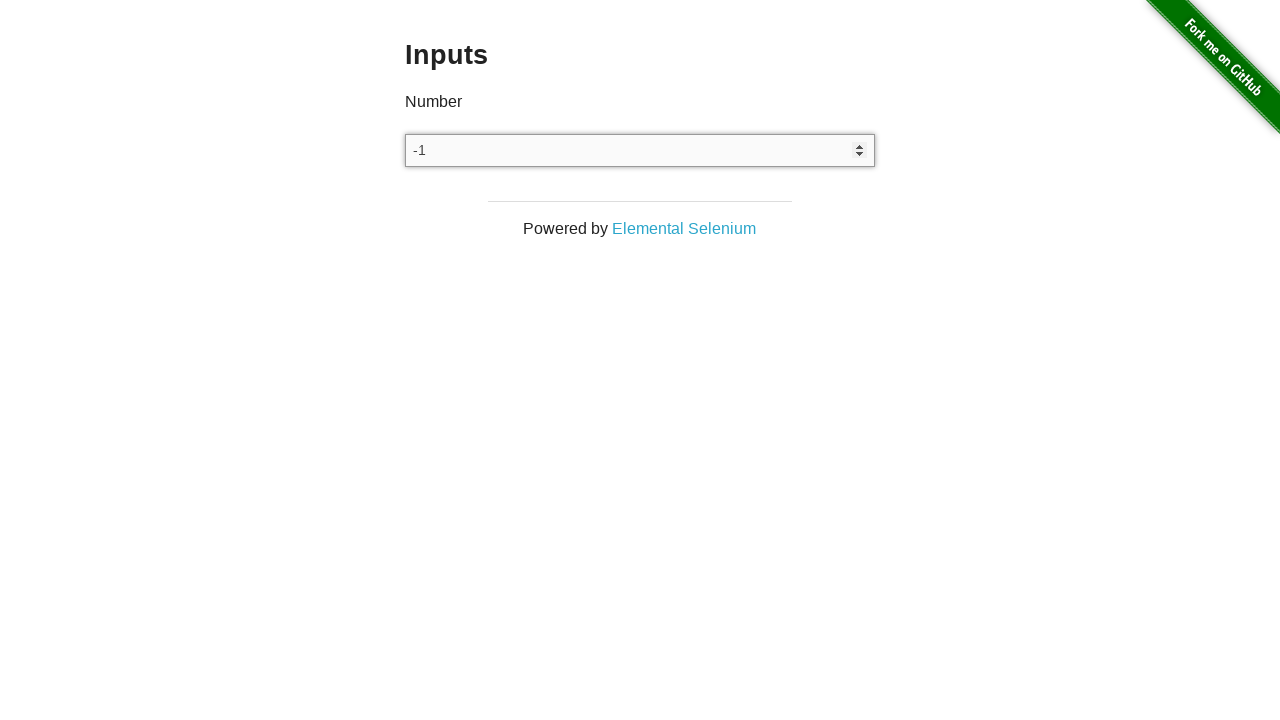

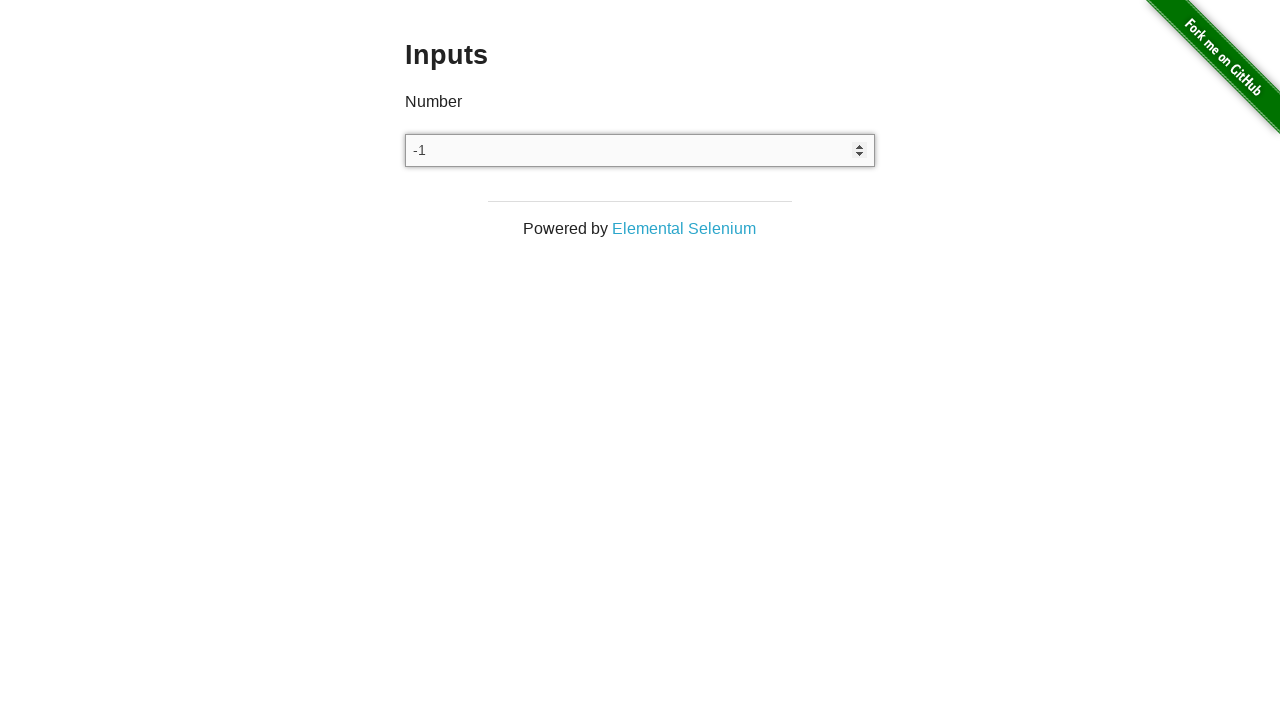